Fills out a registration form including text fields, radio buttons, checkboxes, and dropdown selection

Starting URL: https://demo.automationtesting.in/Register.html

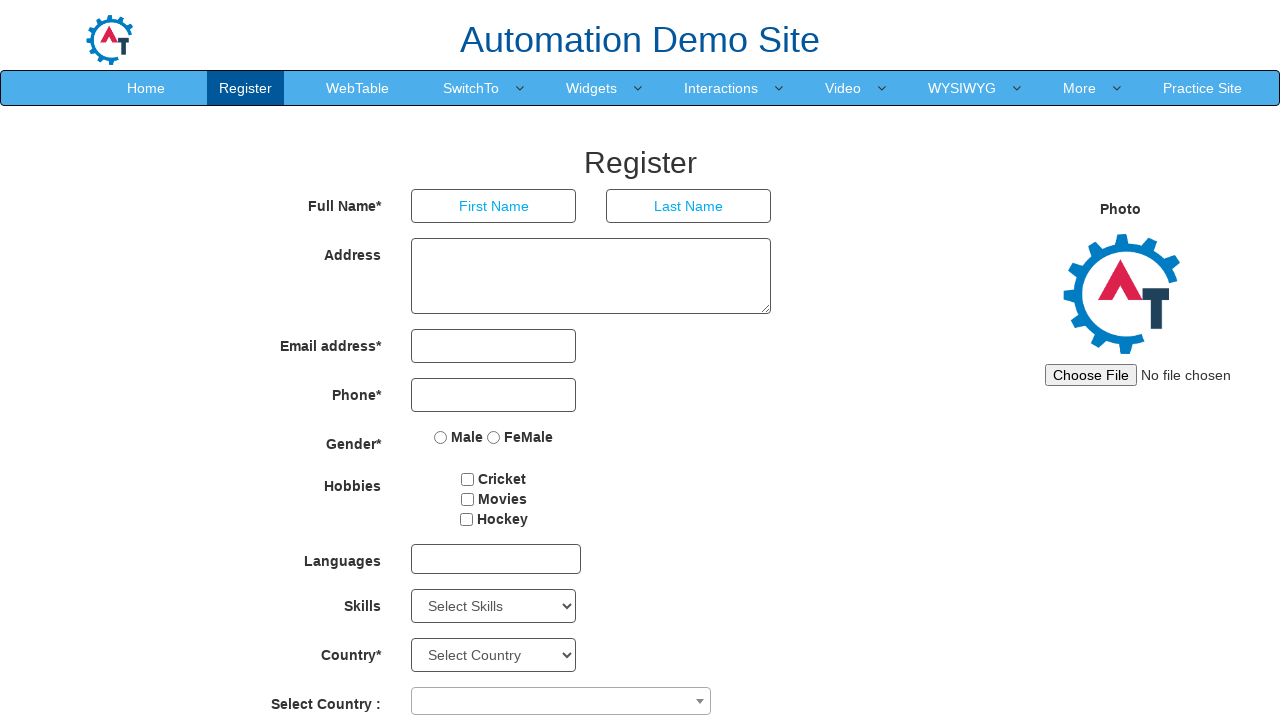

Filled first name field with 'Ajay' on [placeholder='First Name']
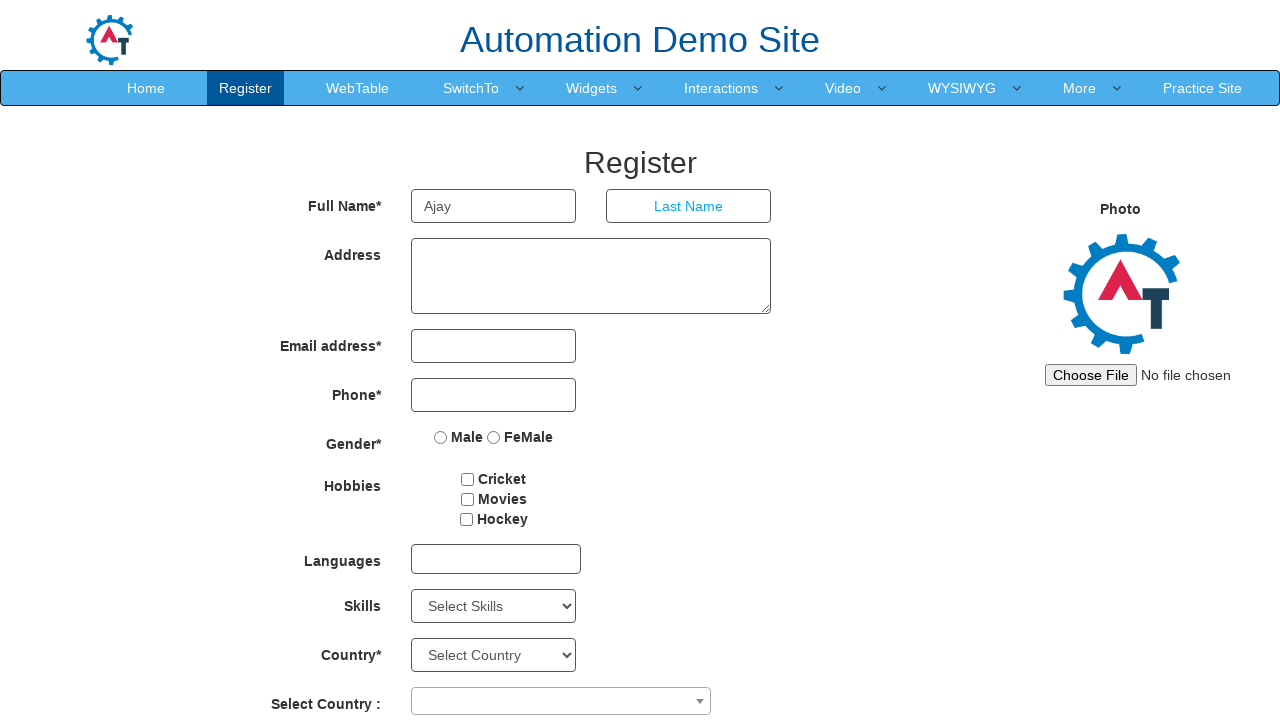

Filled last name field with 'Pande' on [placeholder='Last Name']
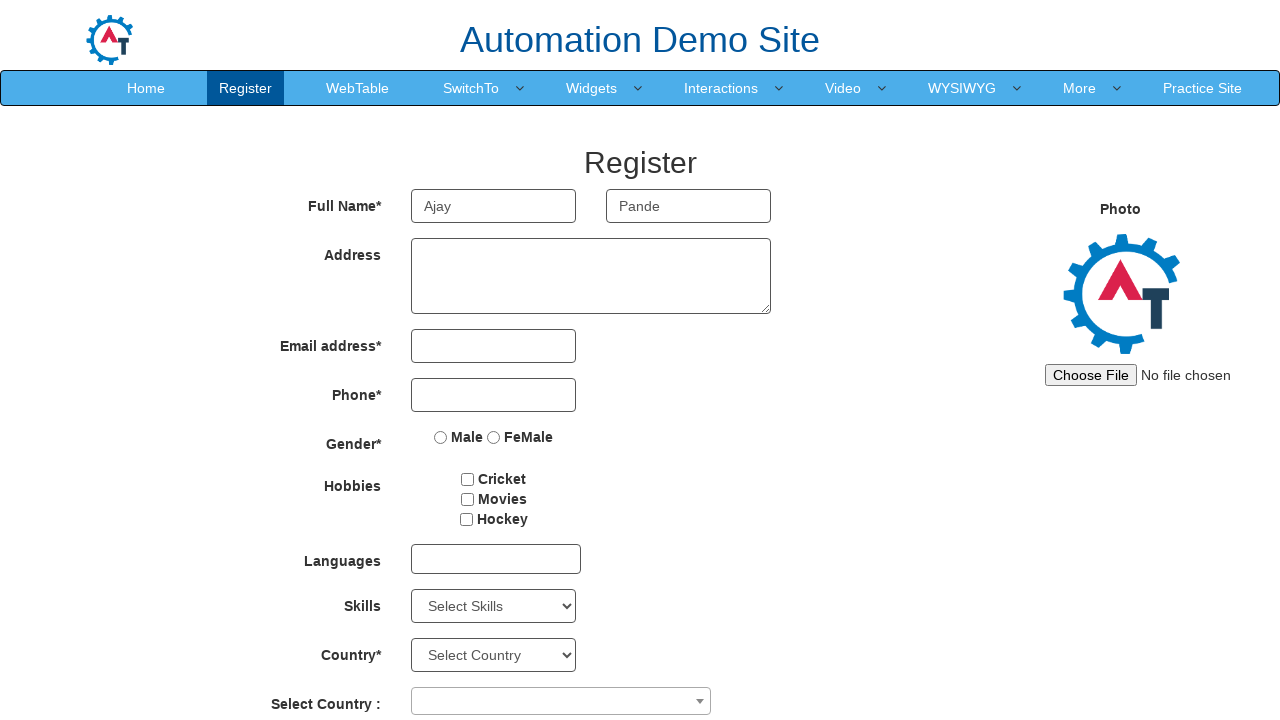

Filled address field with 'Aurangabad' on [ng-model='Adress']
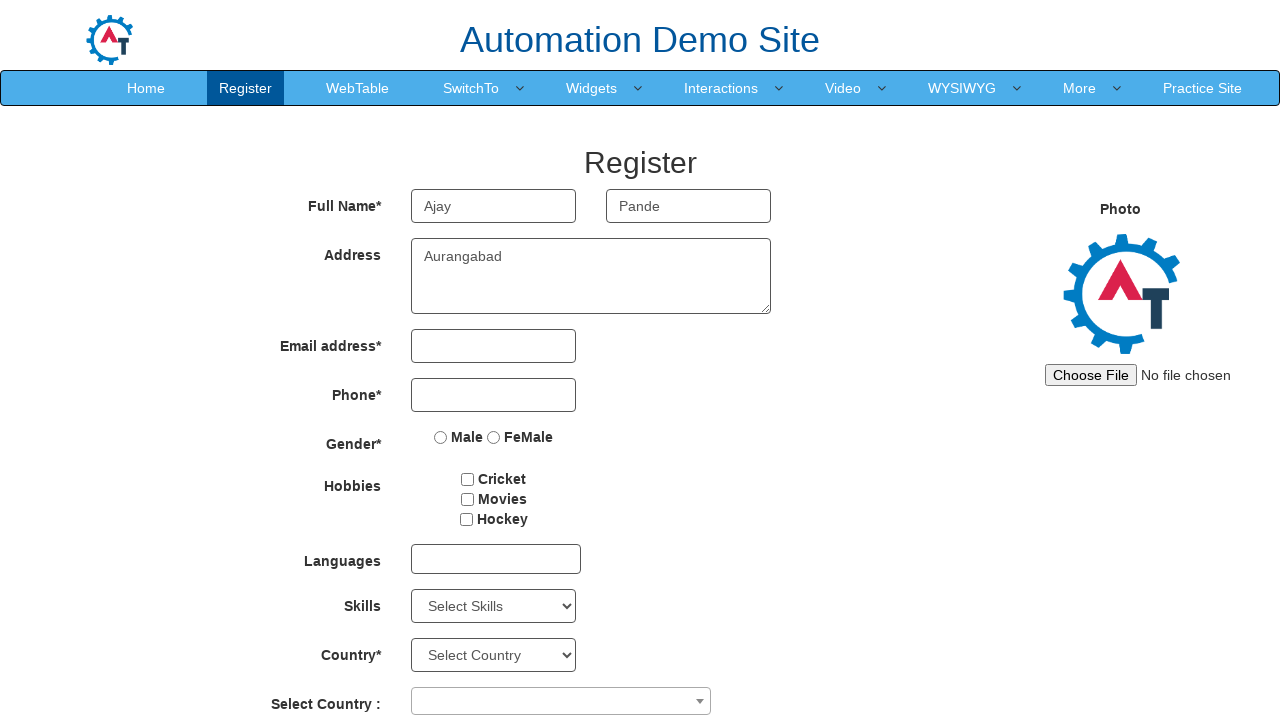

Filled email field with 'testuser123@example.com' on [ng-model='EmailAdress']
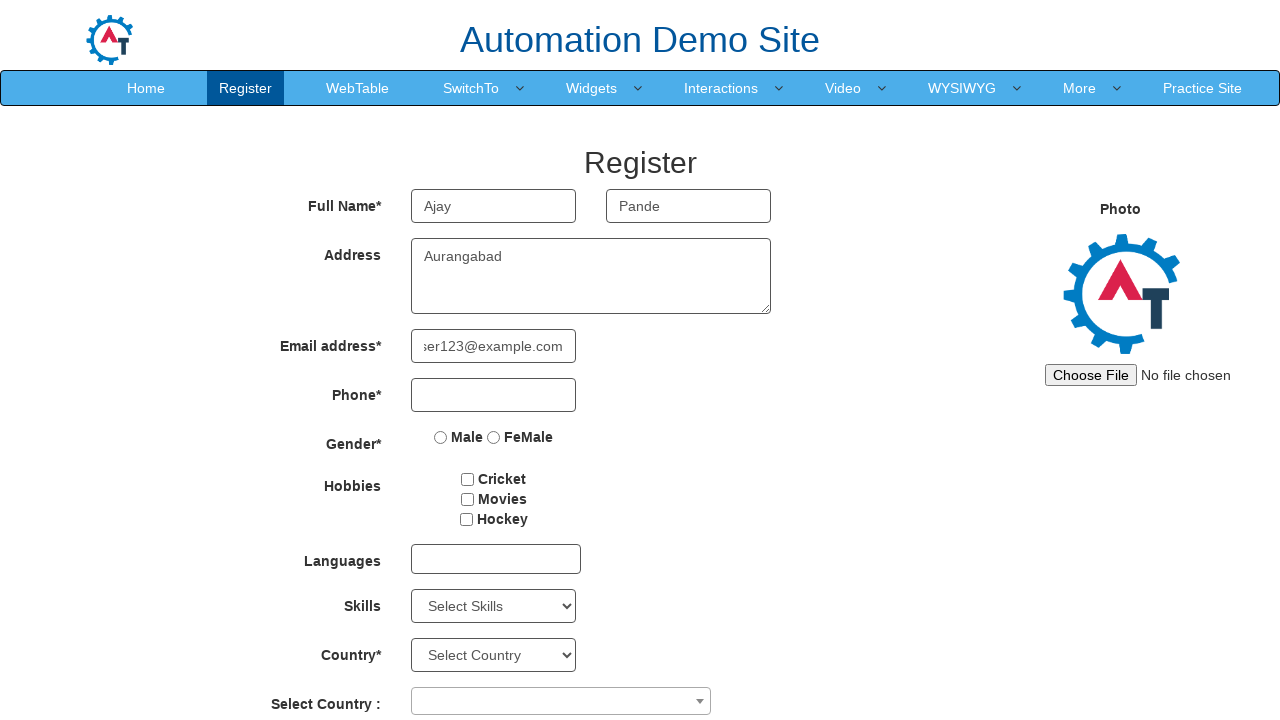

Filled phone field with '8554843552' on [ng-model='Phone']
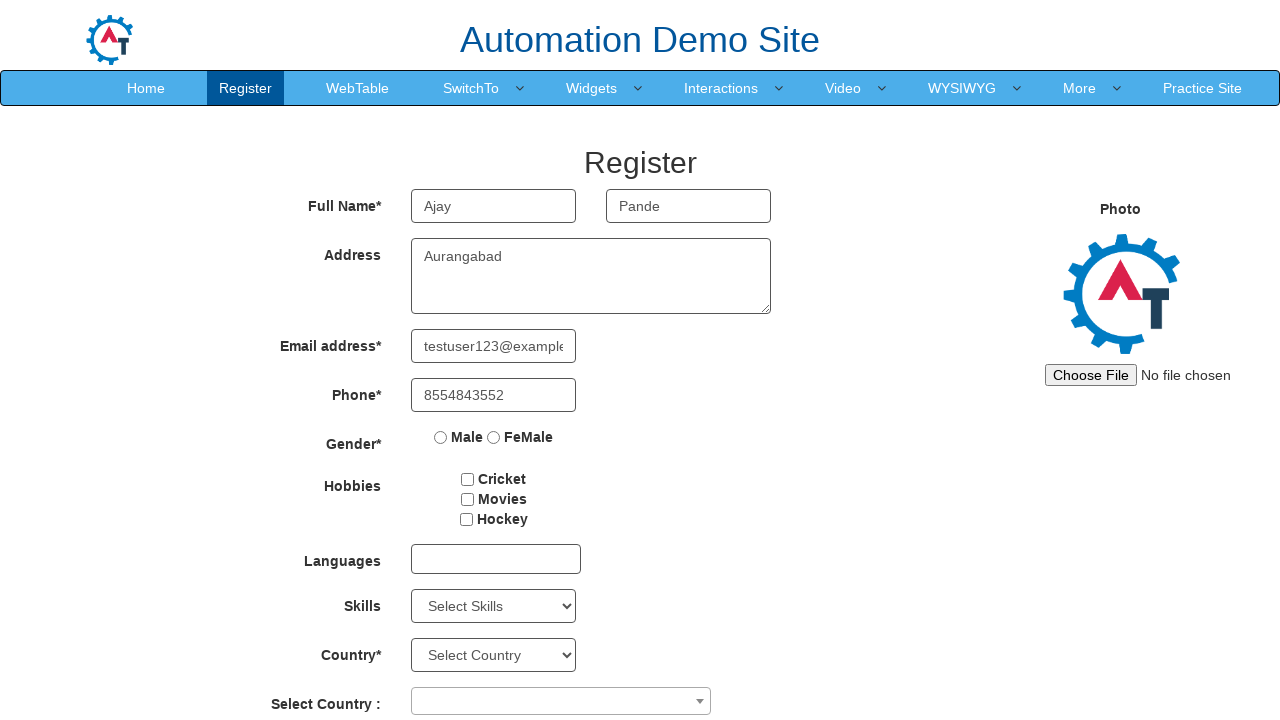

Clicked male radio button at (441, 437) on [value='Male']
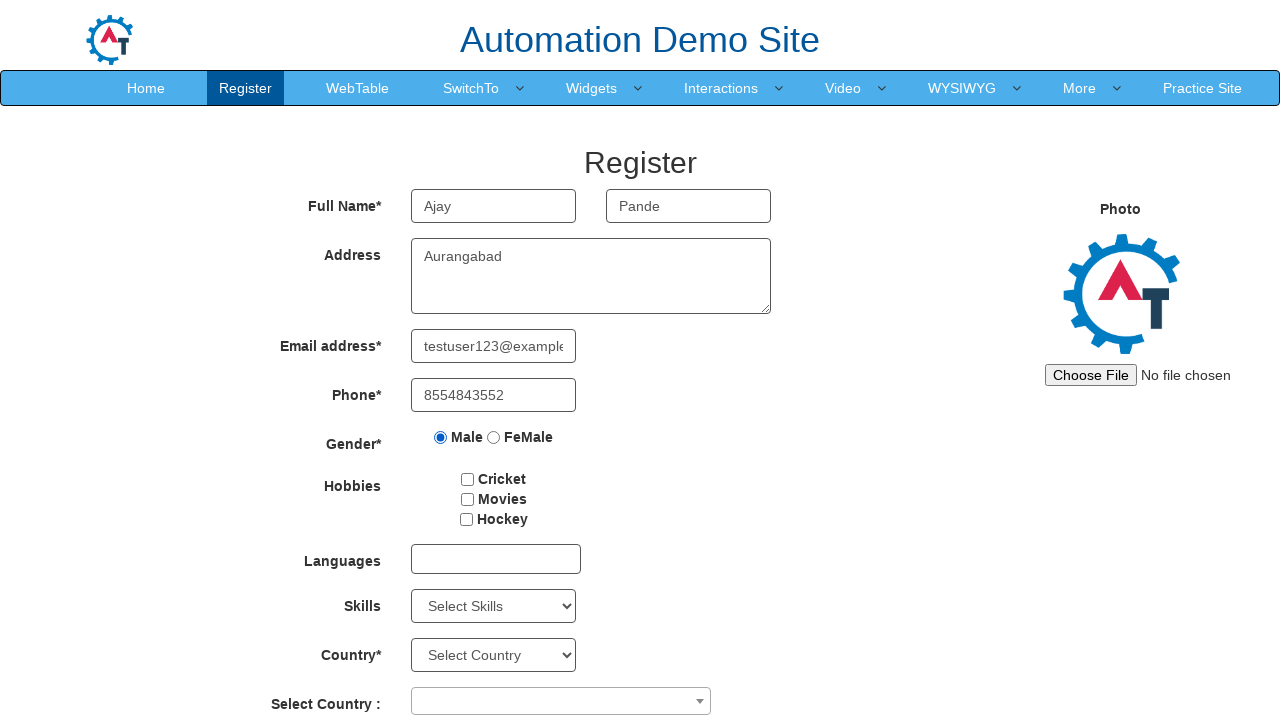

Clicked a checkbox
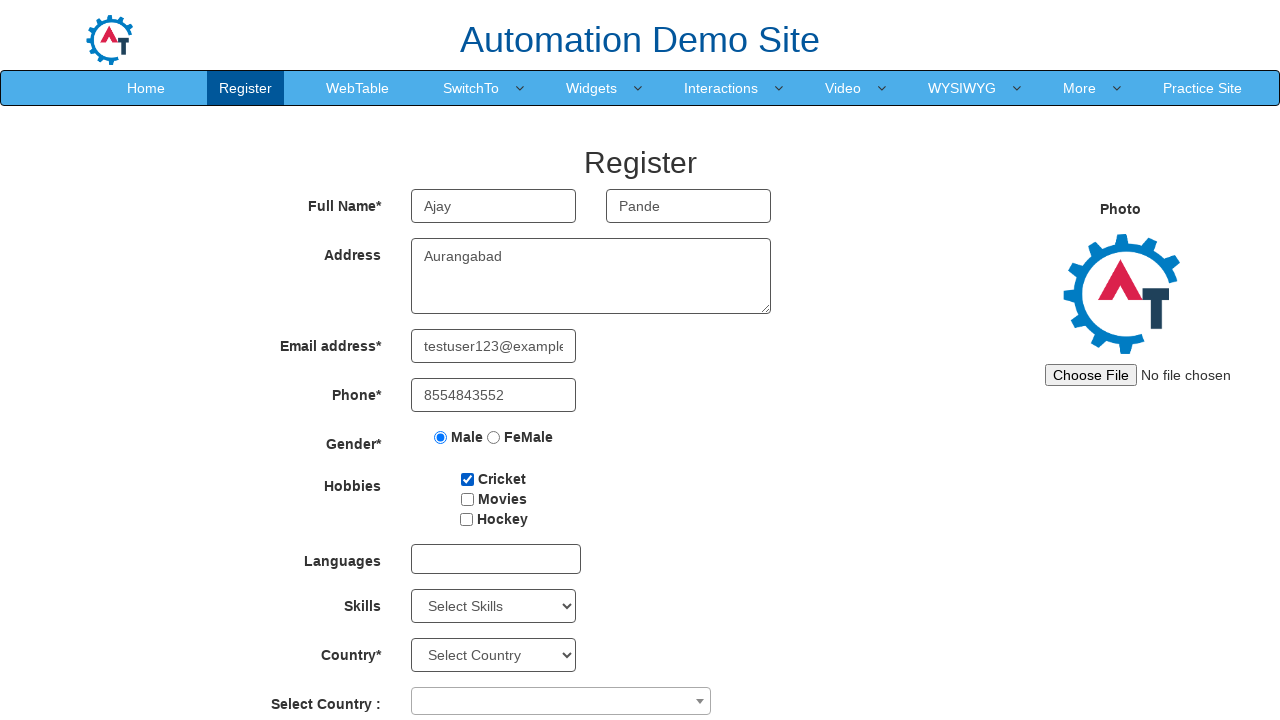

Clicked a checkbox
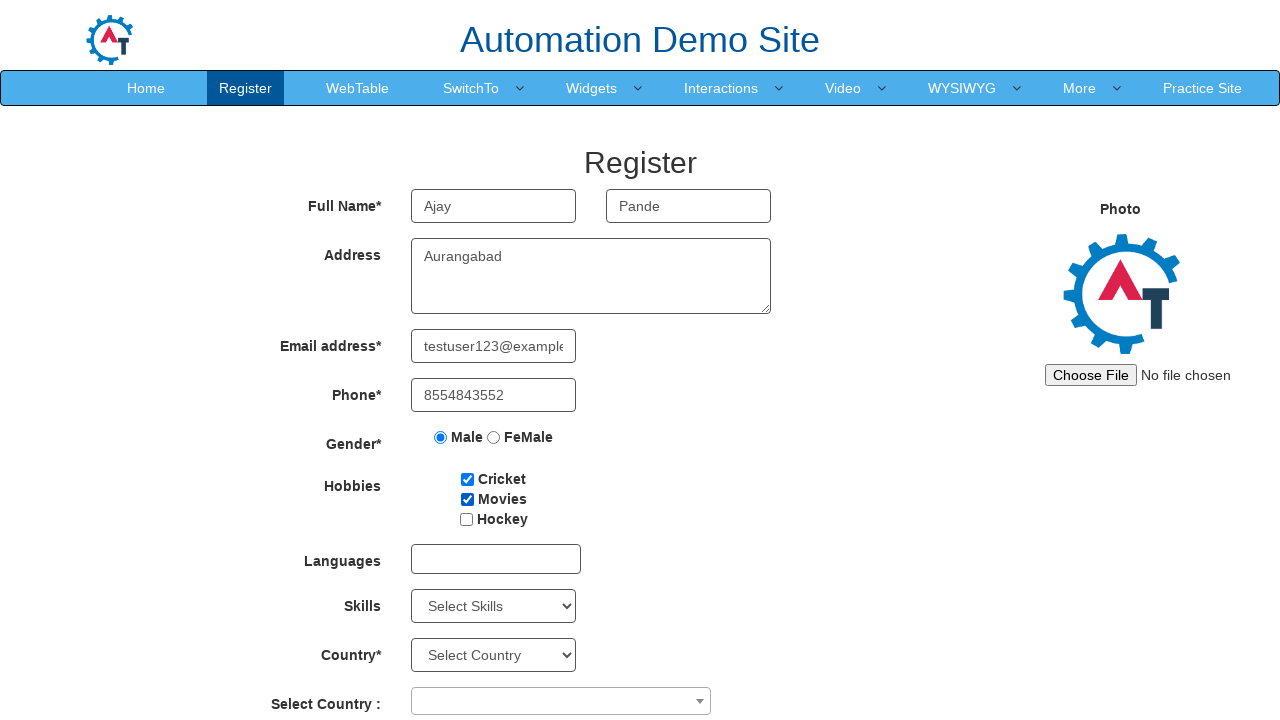

Clicked a checkbox
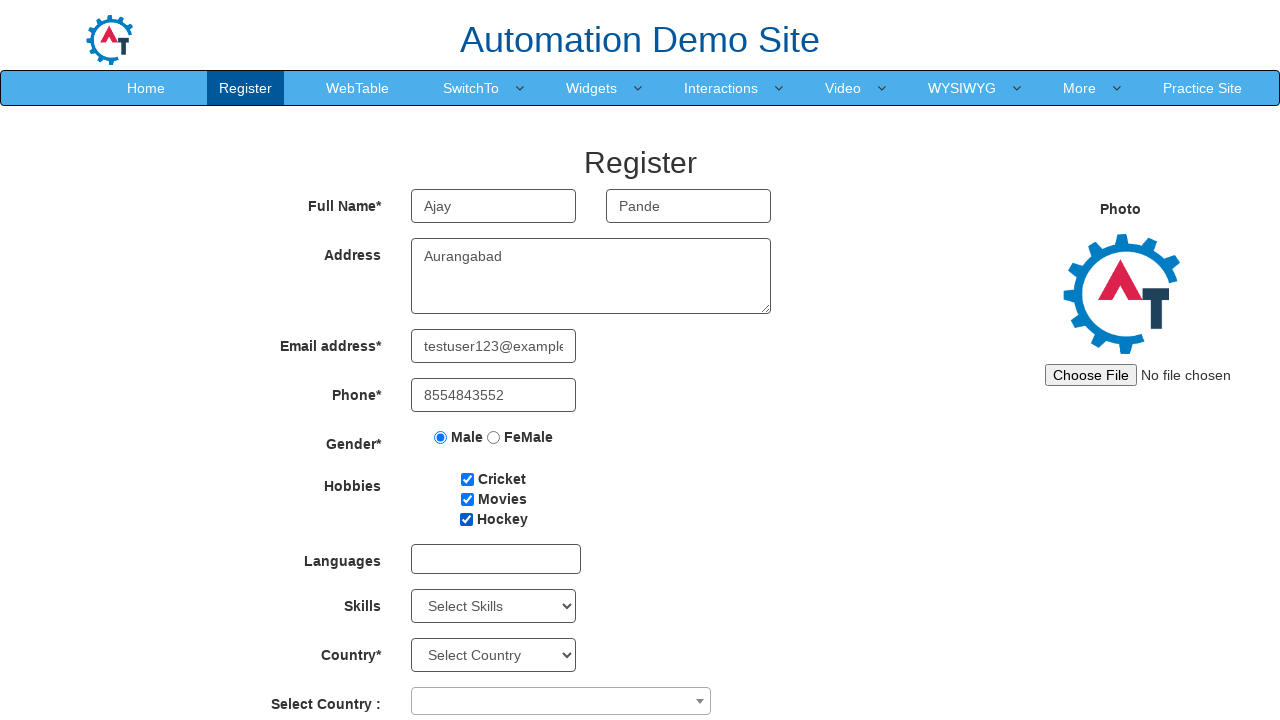

Unchecked the second checkbox
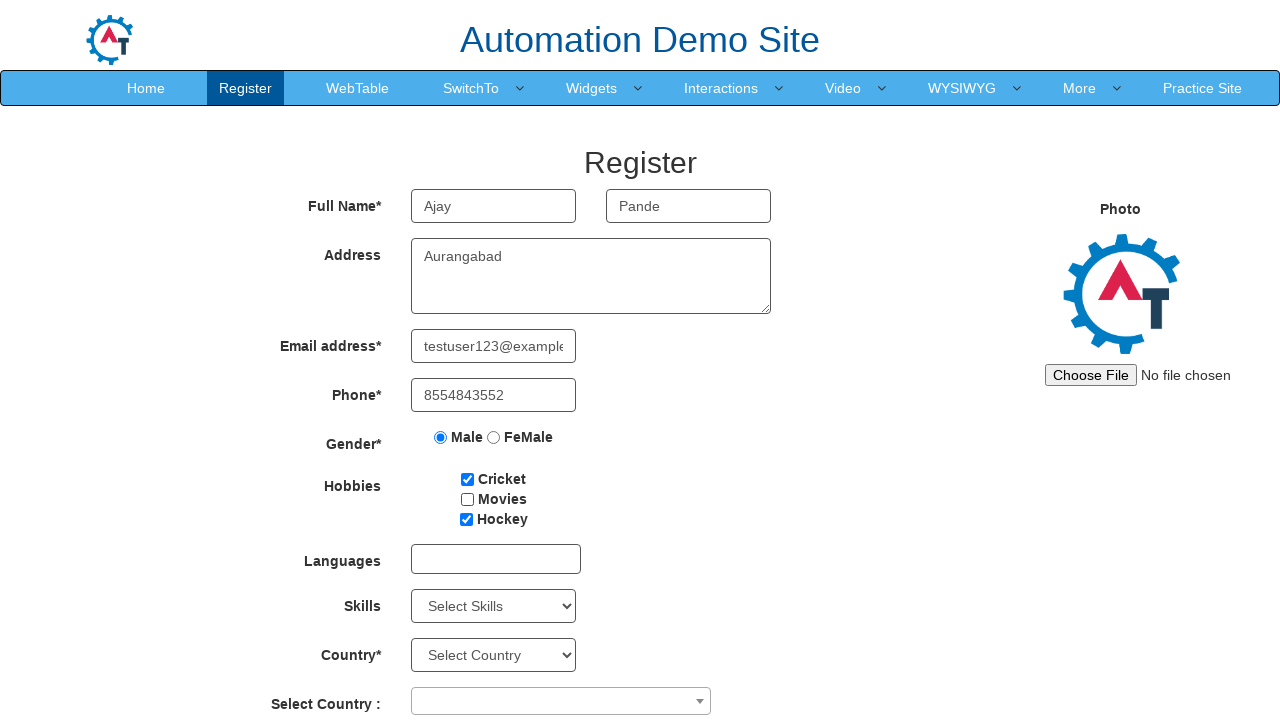

Selected 'Java' from Skills dropdown on [ng-model='Skill']
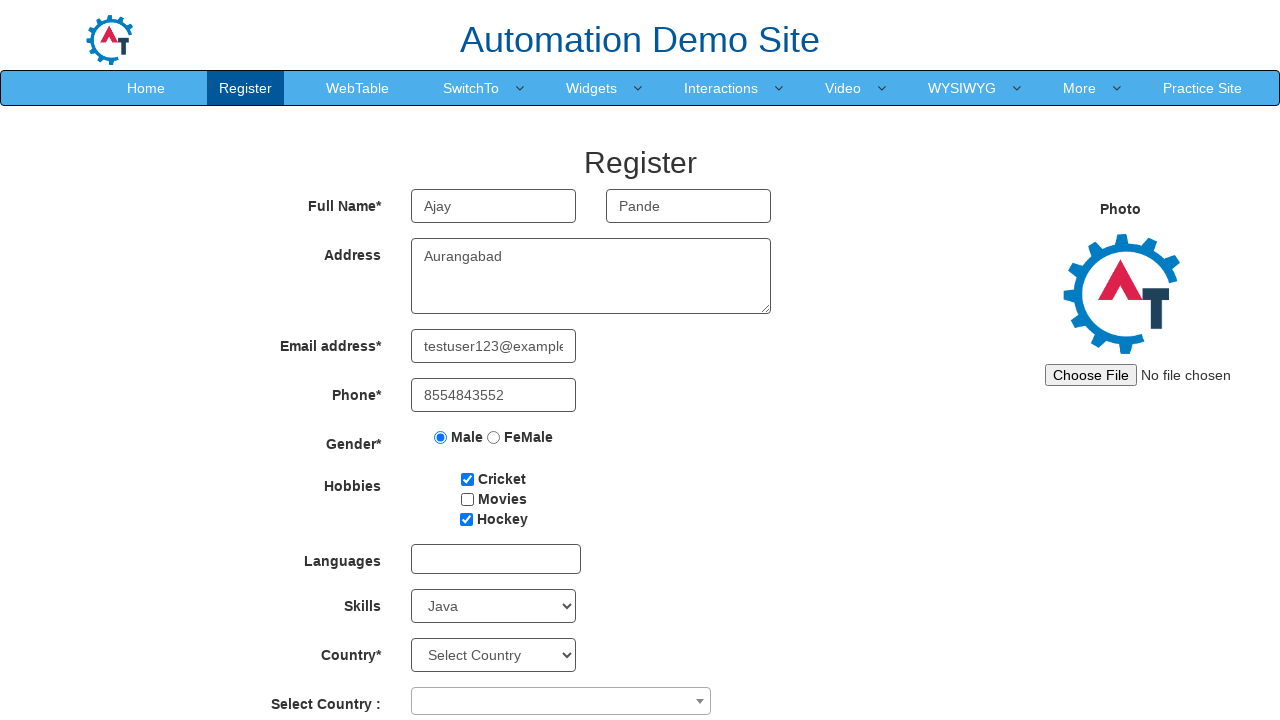

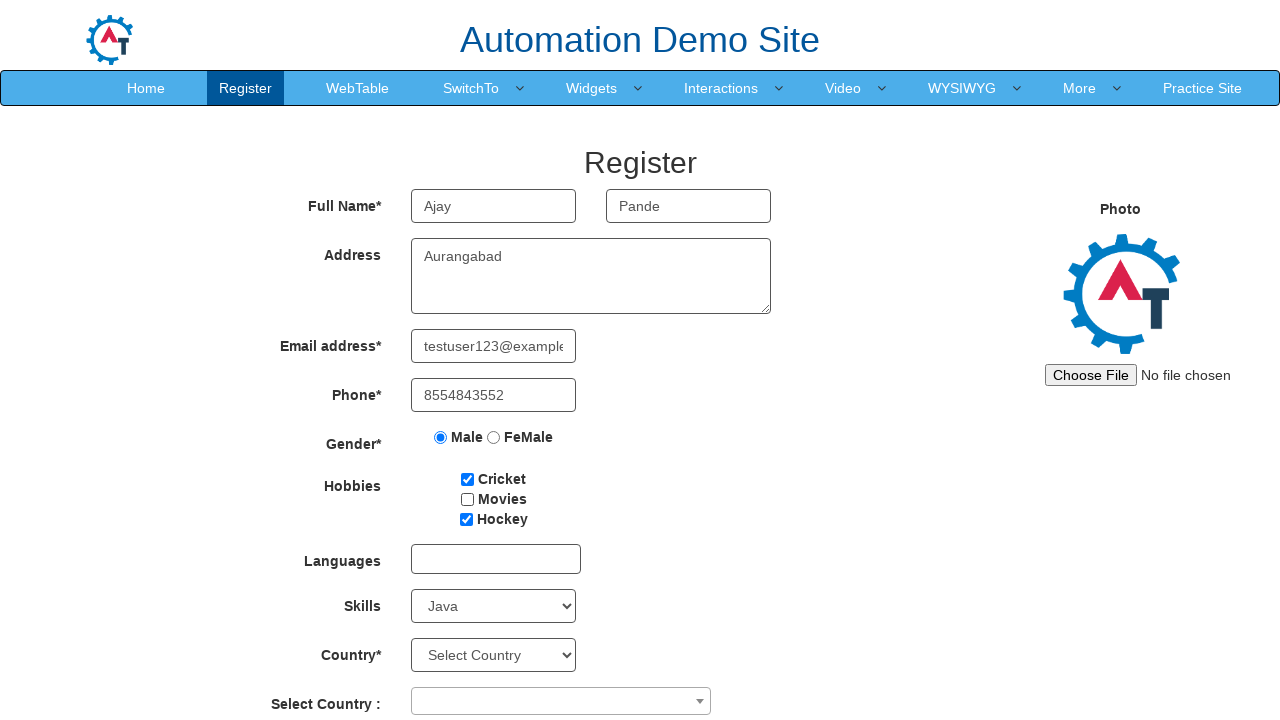